Creates a simple paste on Pastebin with "Hello from WebDriver" text, sets 10 minute expiration, names it "helloweb", and submits.

Starting URL: https://pastebin.com

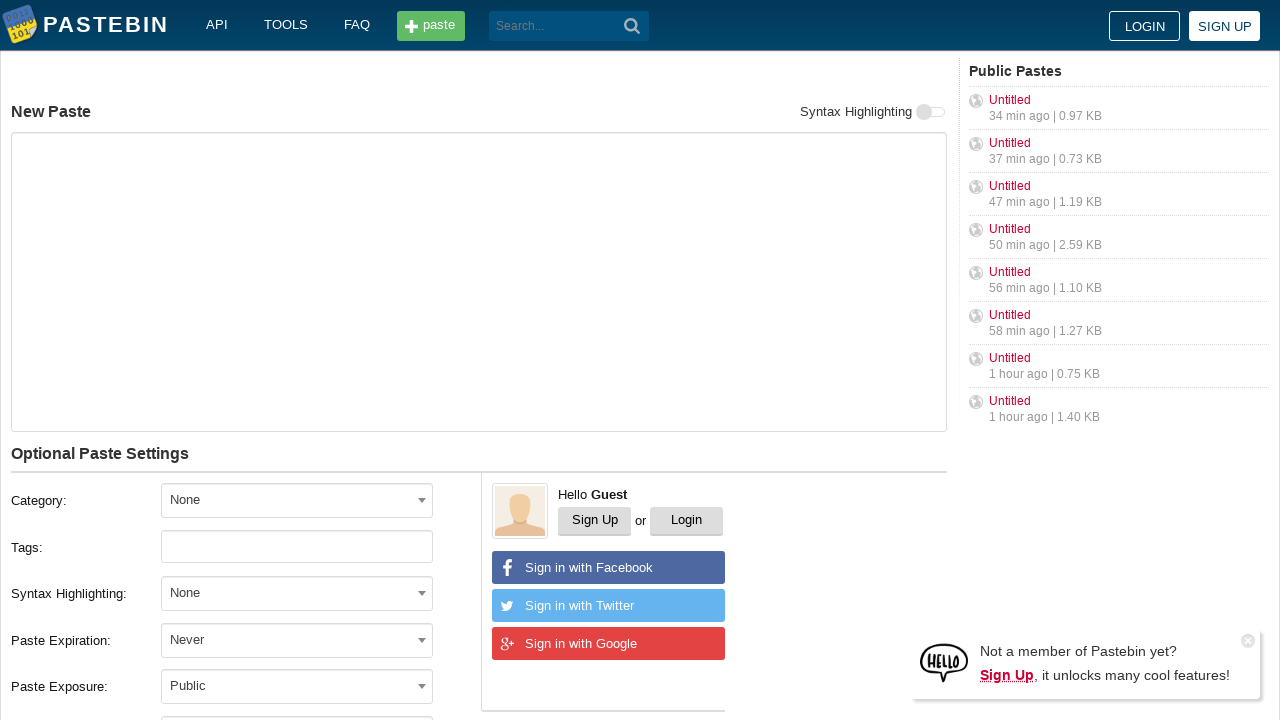

Filled paste text area with 'Hello from WebDriver' on #postform-text
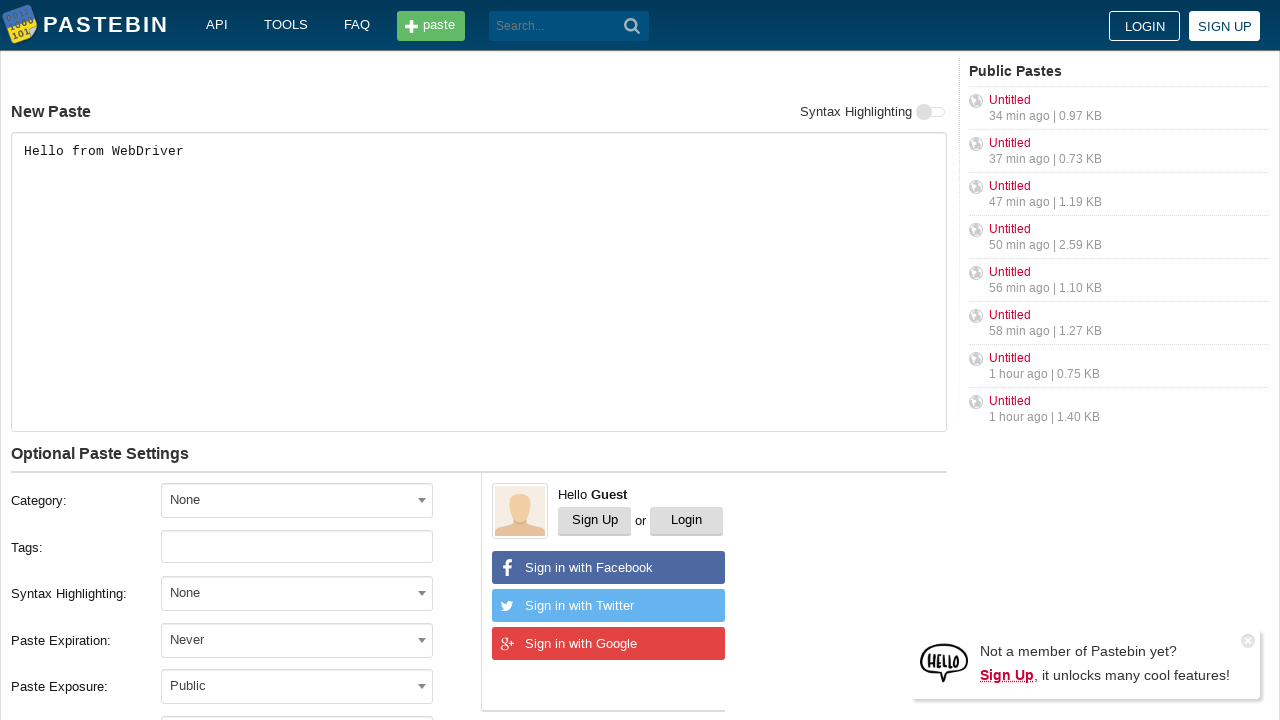

Clicked expiration dropdown at (297, 640) on #select2-postform-expiration-container
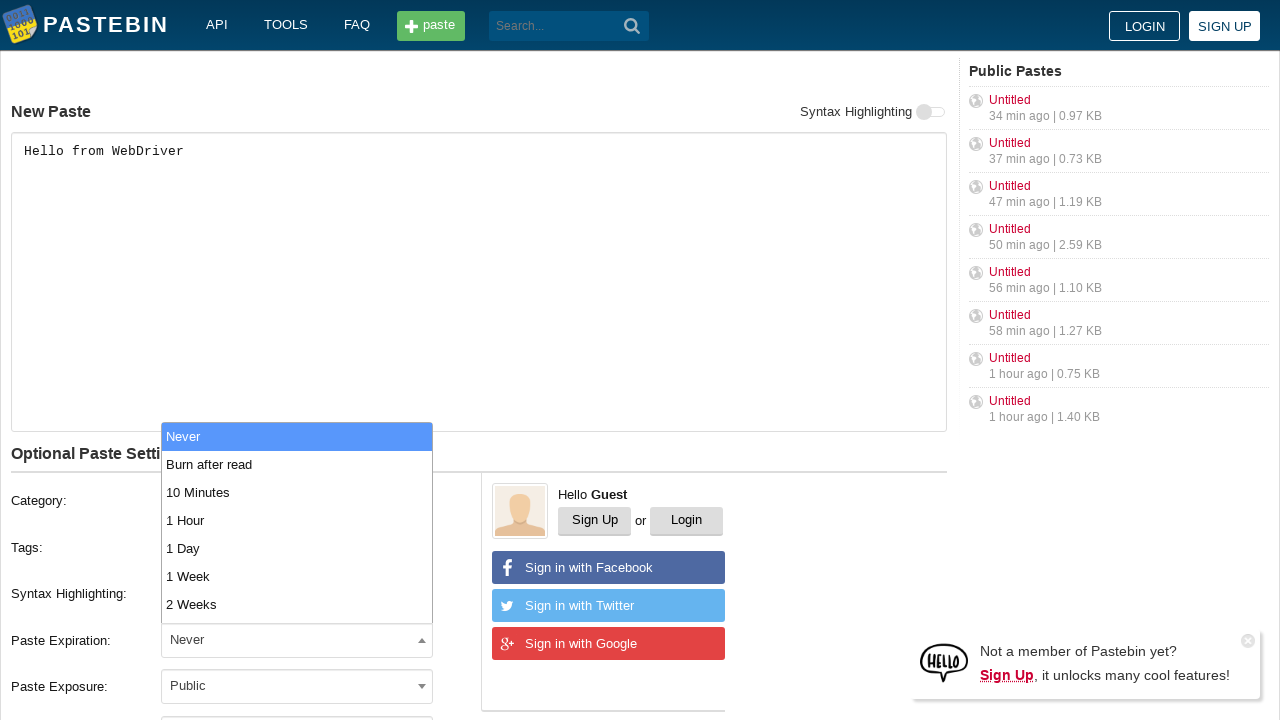

Selected 10 Minutes expiration option at (297, 492) on xpath=//*[@class='select2-results']//*[text()='10 Minutes']
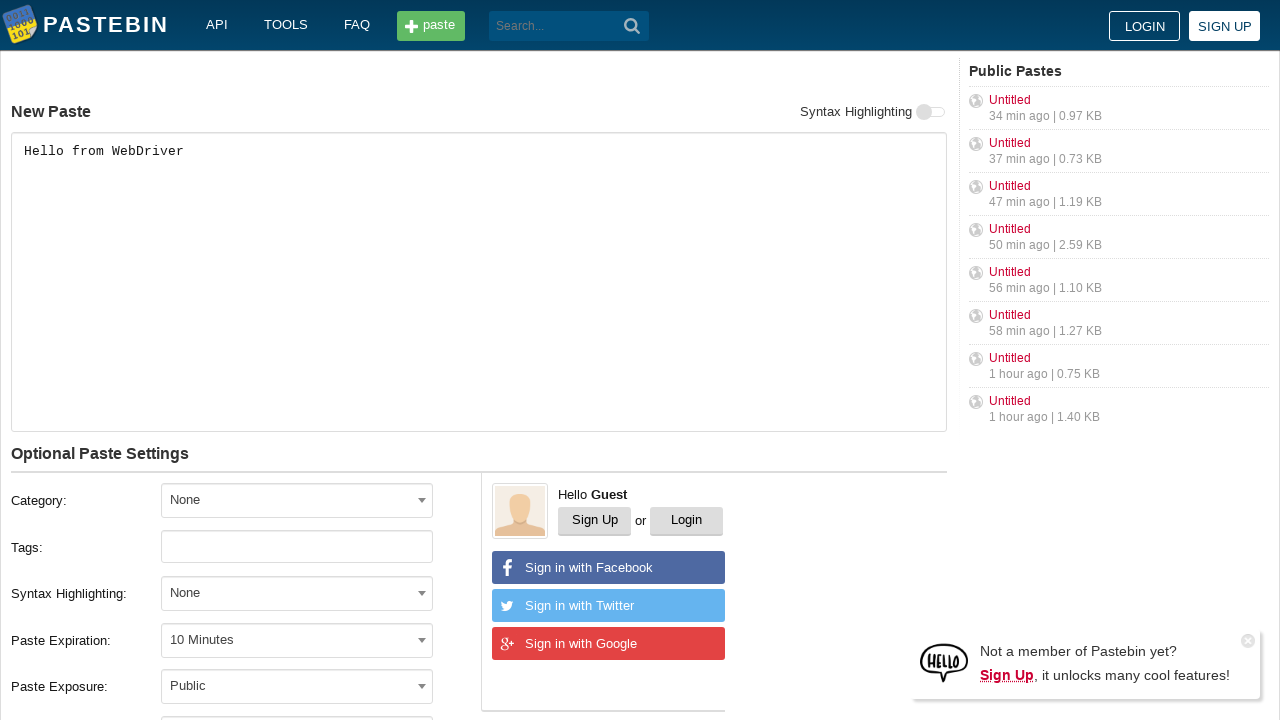

Filled paste name with 'helloweb' on #postform-name
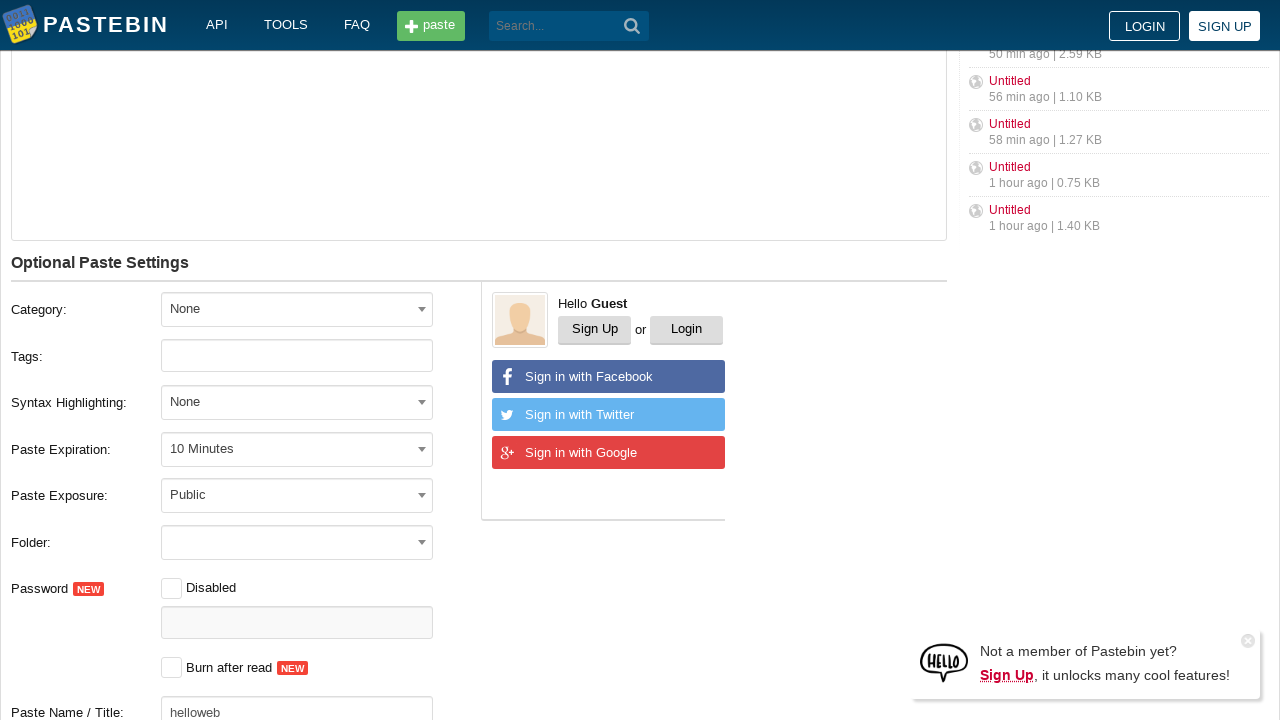

Clicked create/save button to submit paste at (240, 400) on xpath=//*[@class='btn -big']
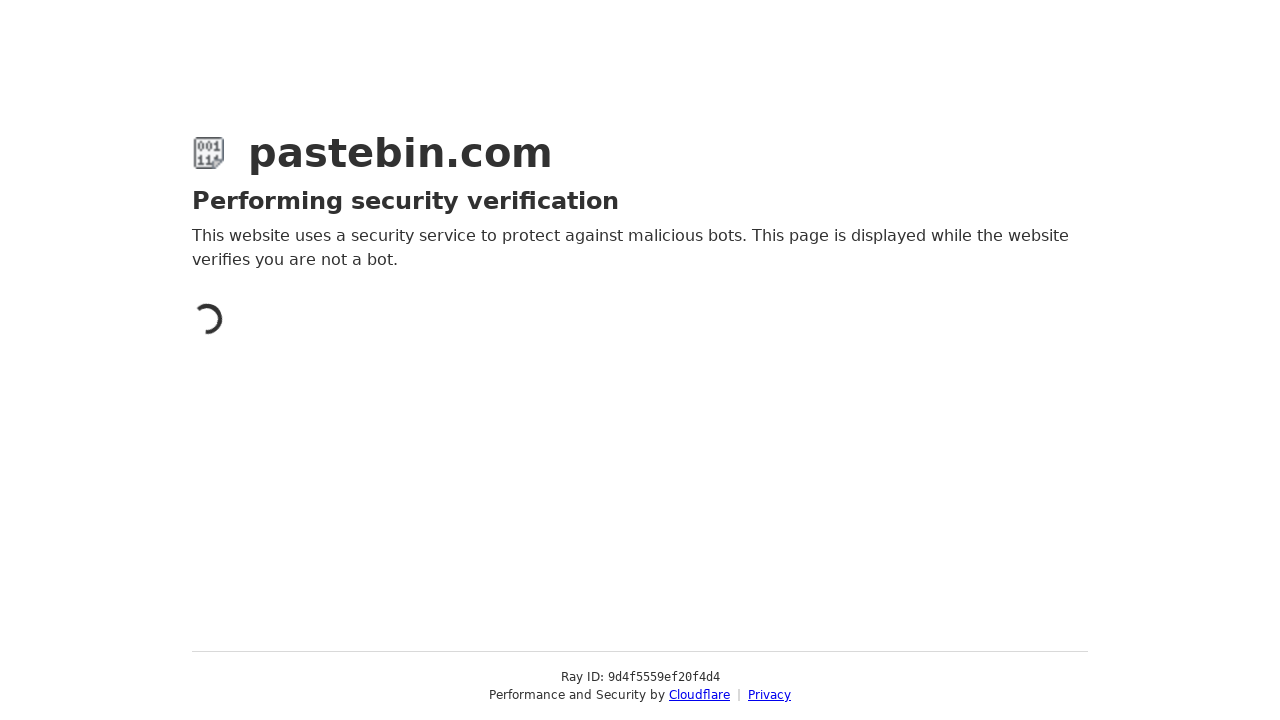

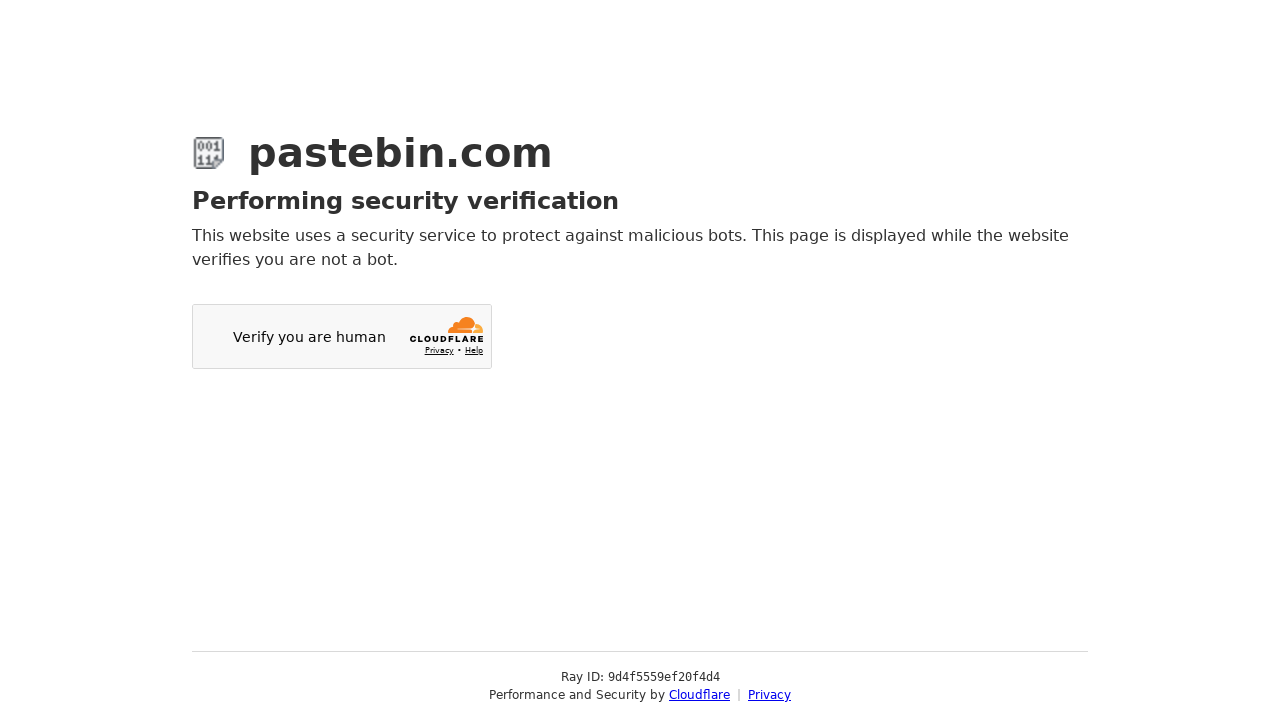